Tests radio button interaction by verifying the element's state (enabled, displayed, selected) and clicking on an age range radio button to select it

Starting URL: http://syntaxprojects.com/basic-radiobutton-demo.php

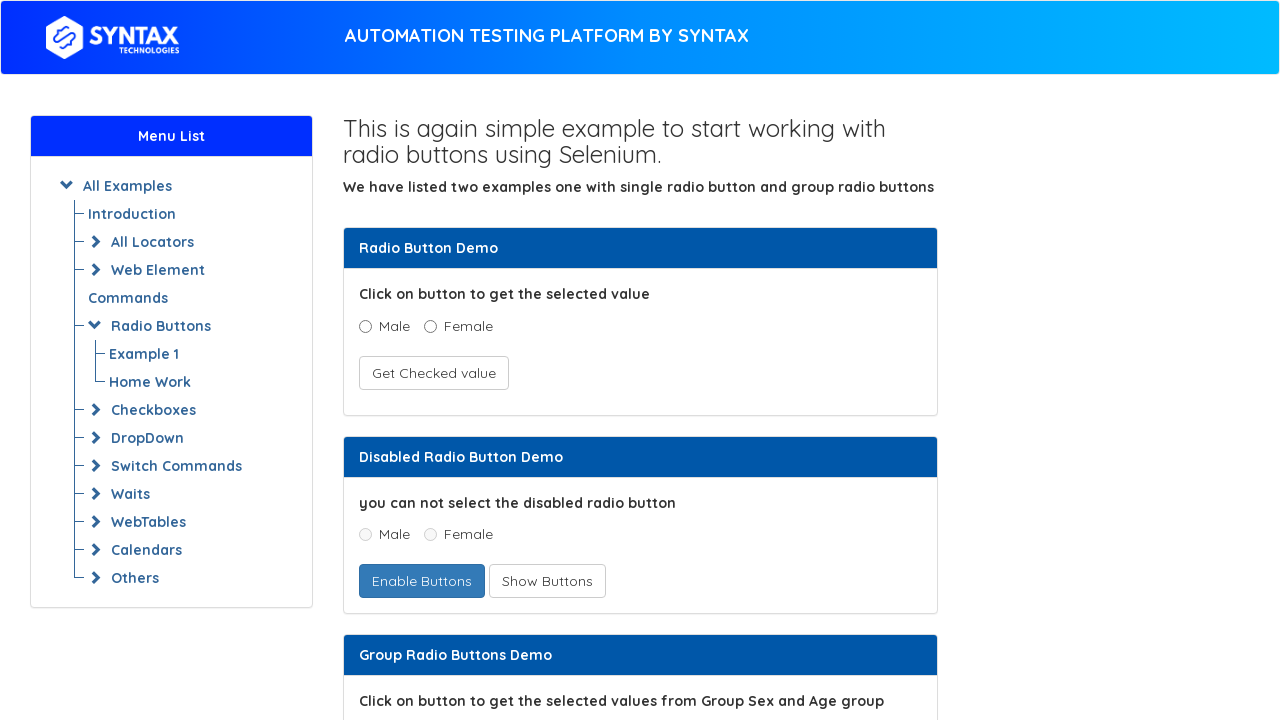

Located age radio button for '5 - 15' range
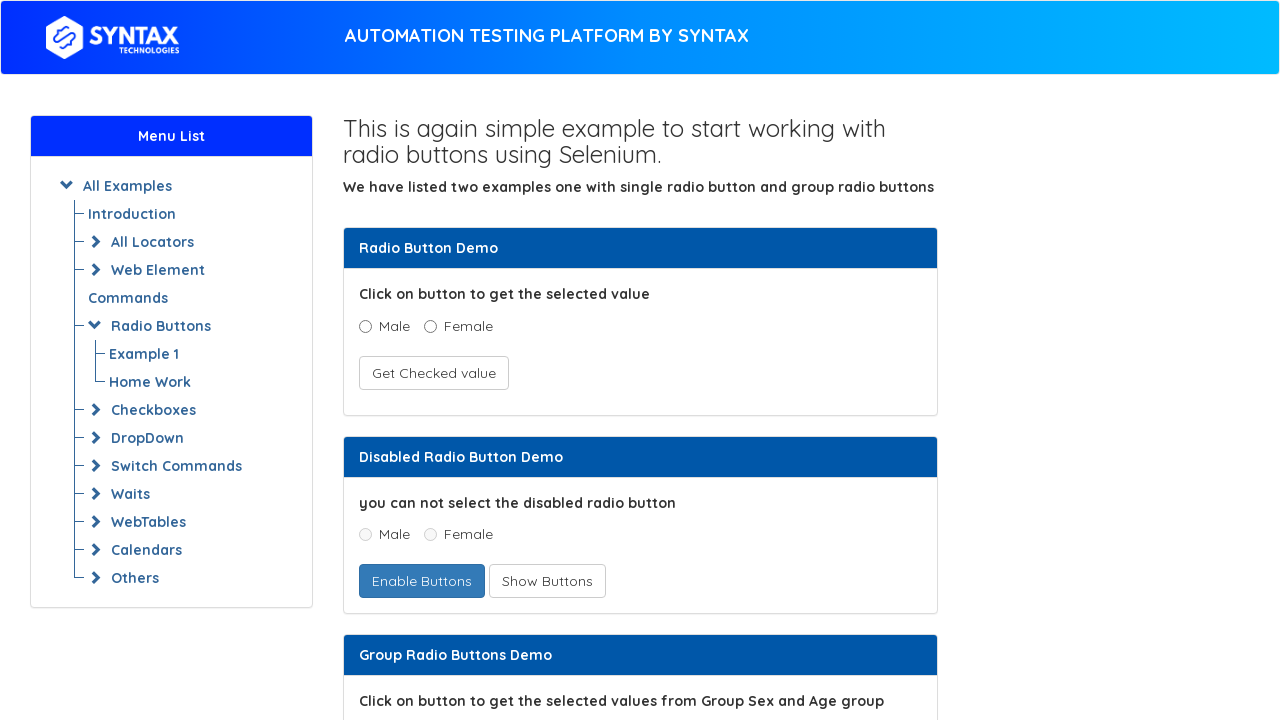

Verified radio button is enabled
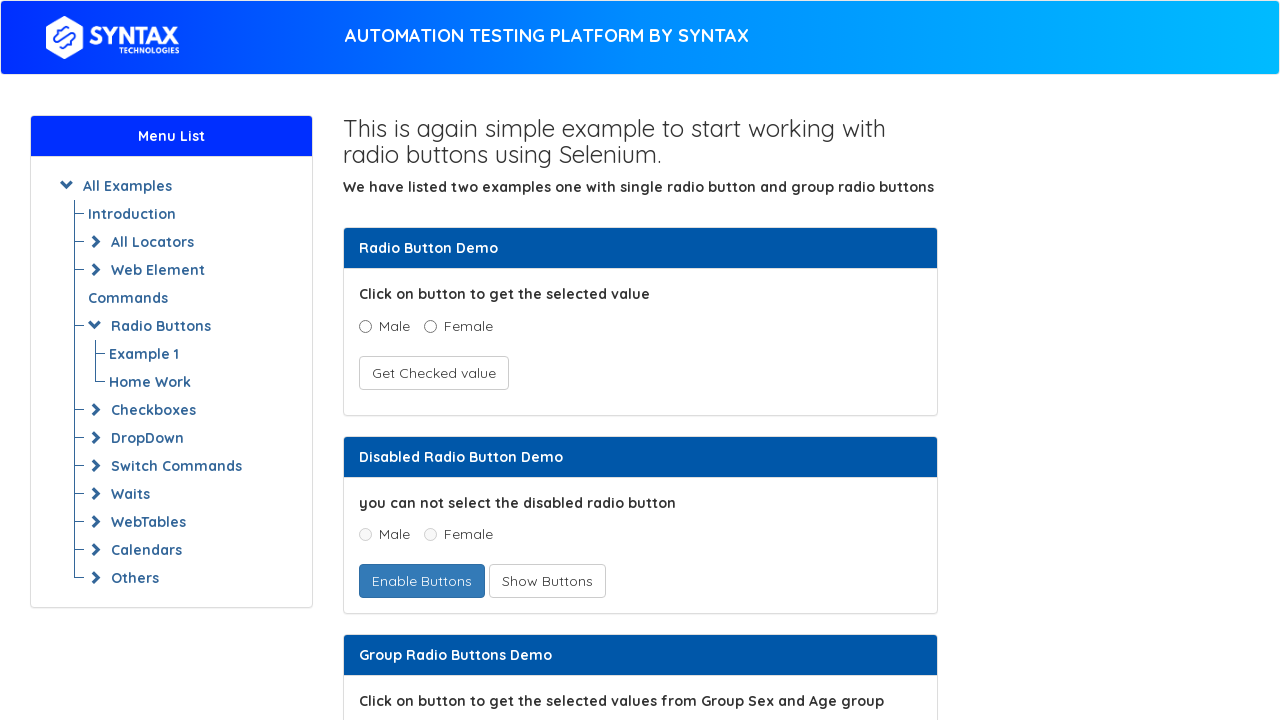

Verified radio button is visible
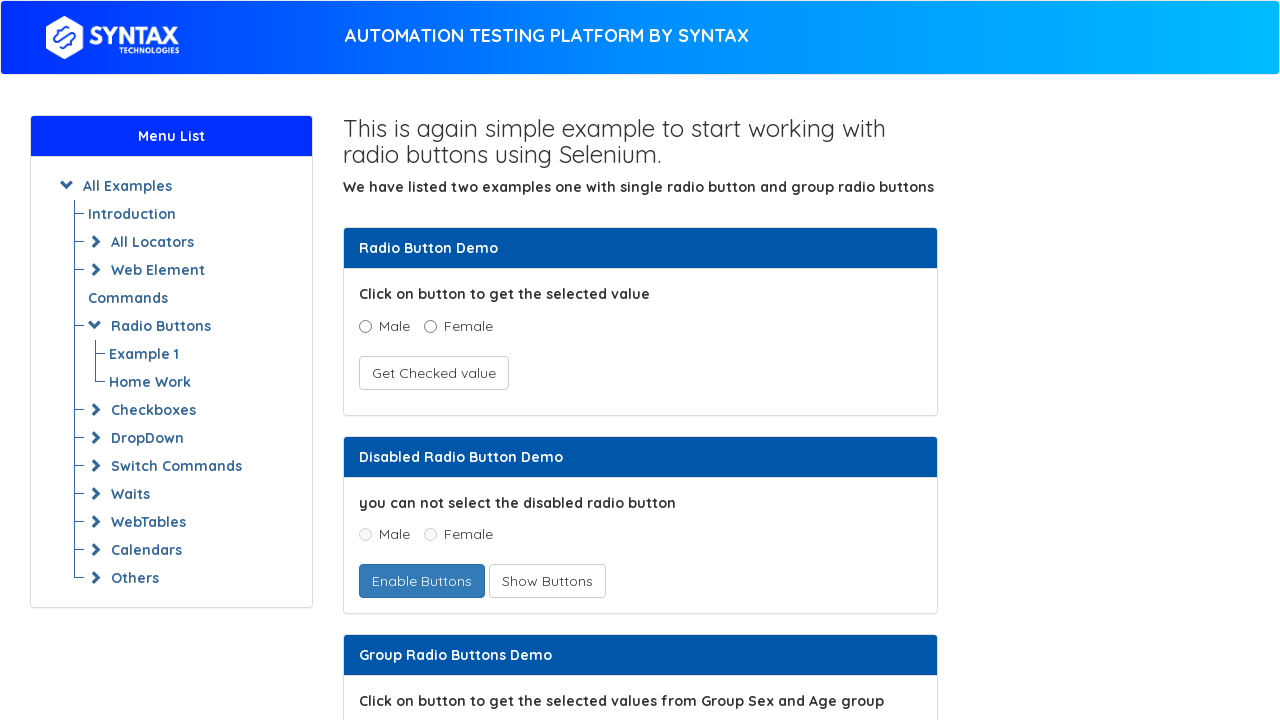

Verified radio button is not initially selected
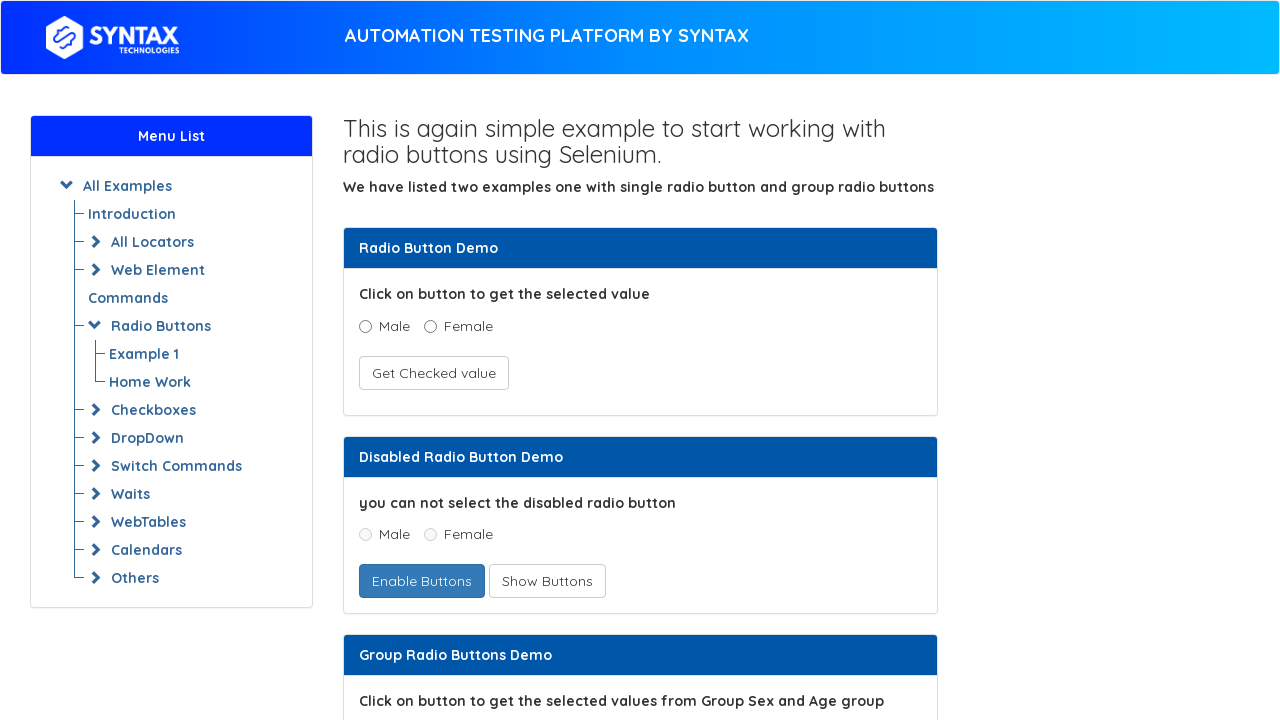

Clicked age radio button to select '5 - 15' range at (438, 360) on input[value='5 - 15']
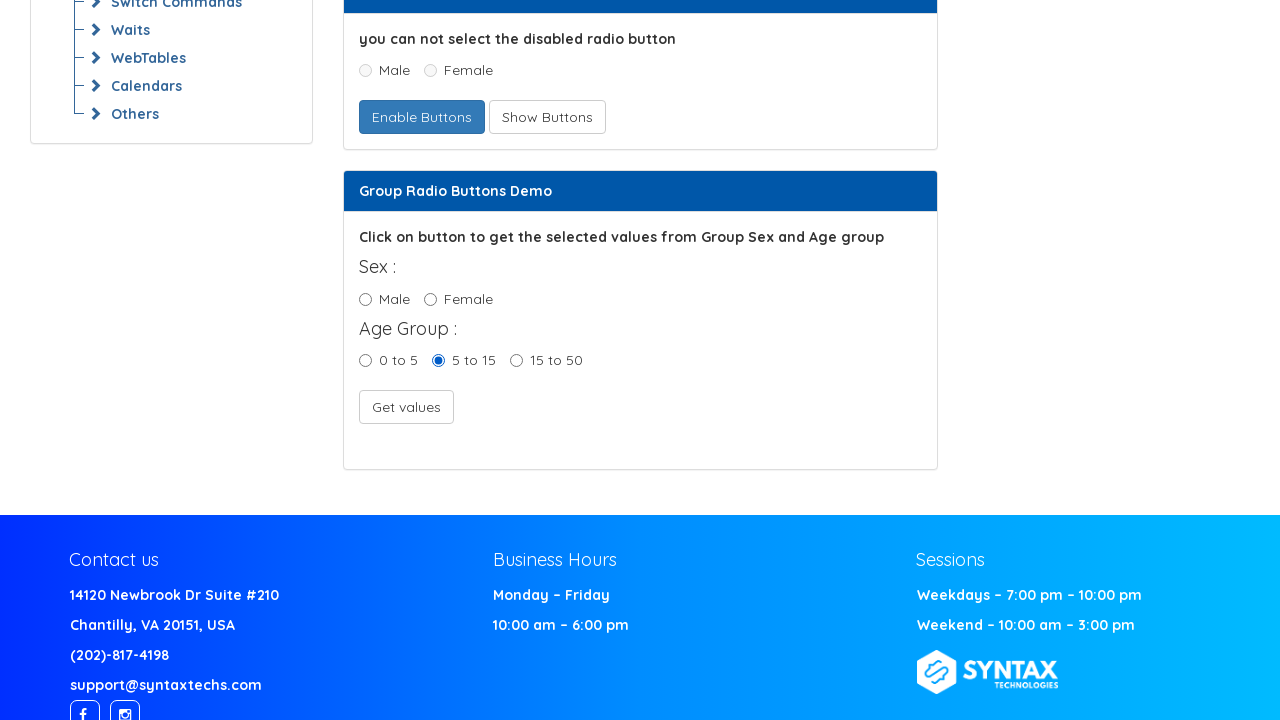

Verified radio button is now selected
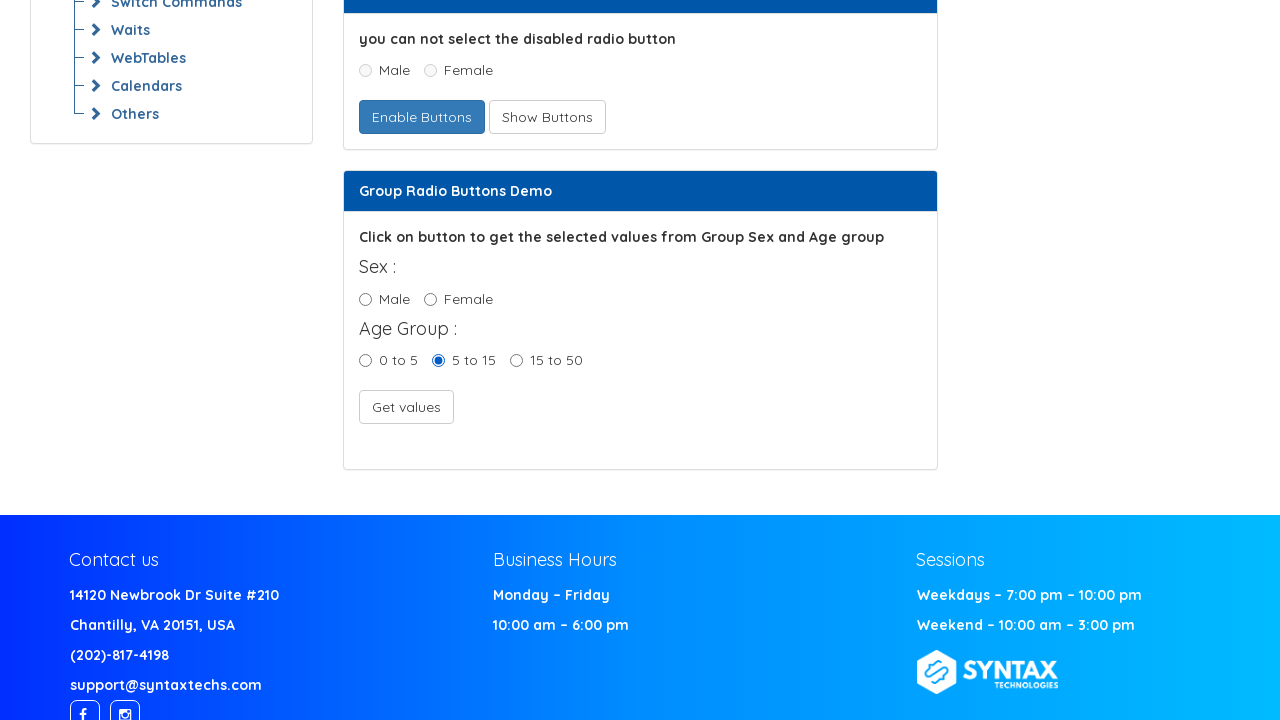

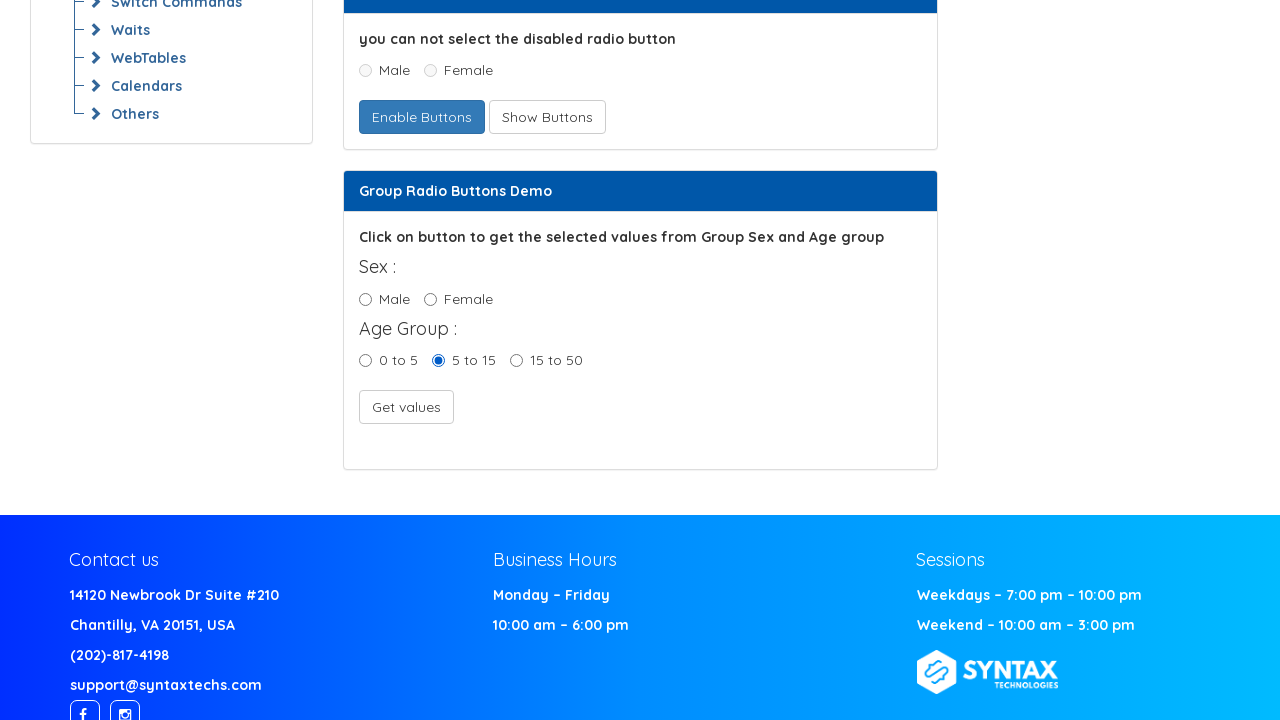